Tests checkbox interactions by clicking both checkboxes and verifying their selected states

Starting URL: https://the-internet.herokuapp.com/checkboxes

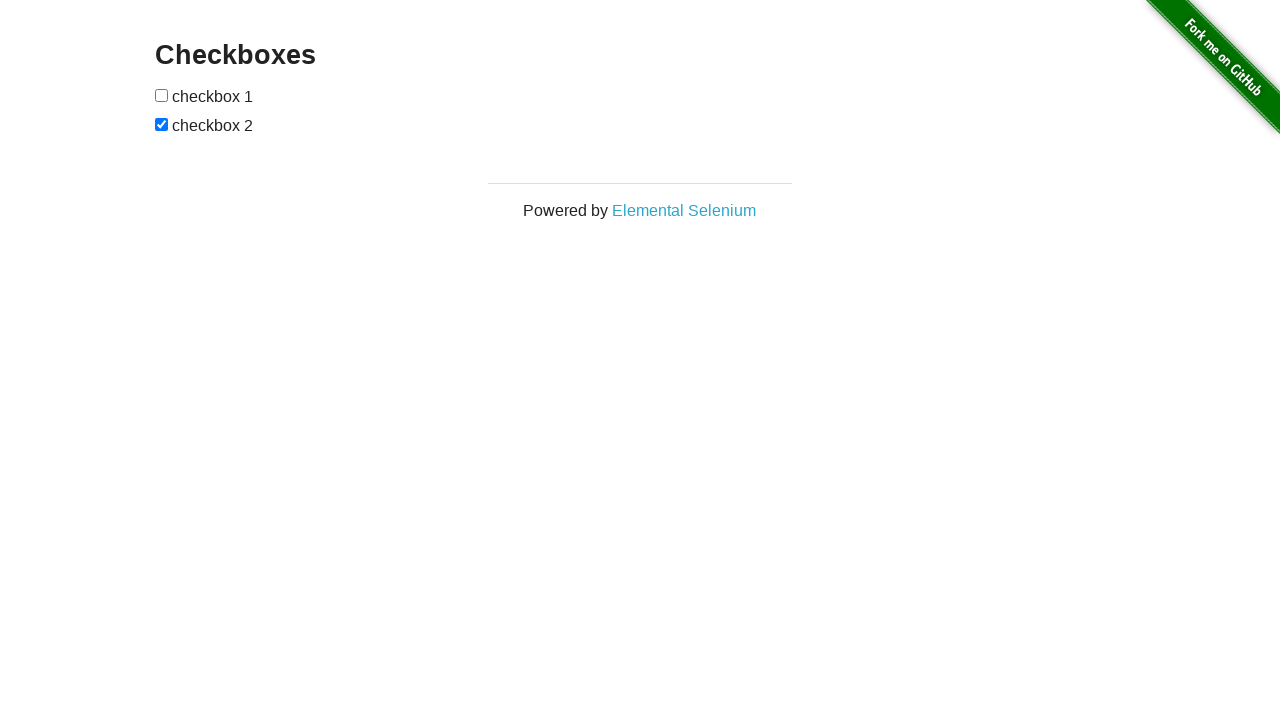

Clicked first checkbox at (162, 95) on form#checkboxes input[type='checkbox']:first-child
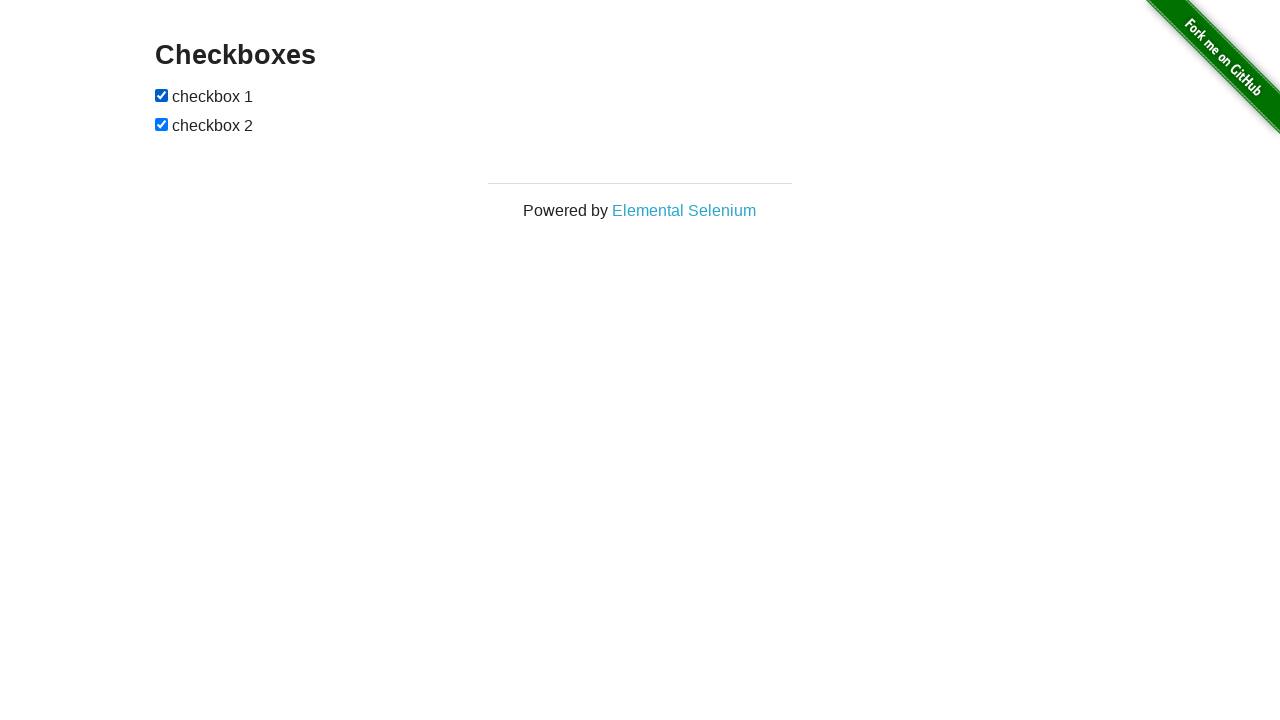

Clicked second checkbox at (162, 124) on form#checkboxes input[type='checkbox']:last-child
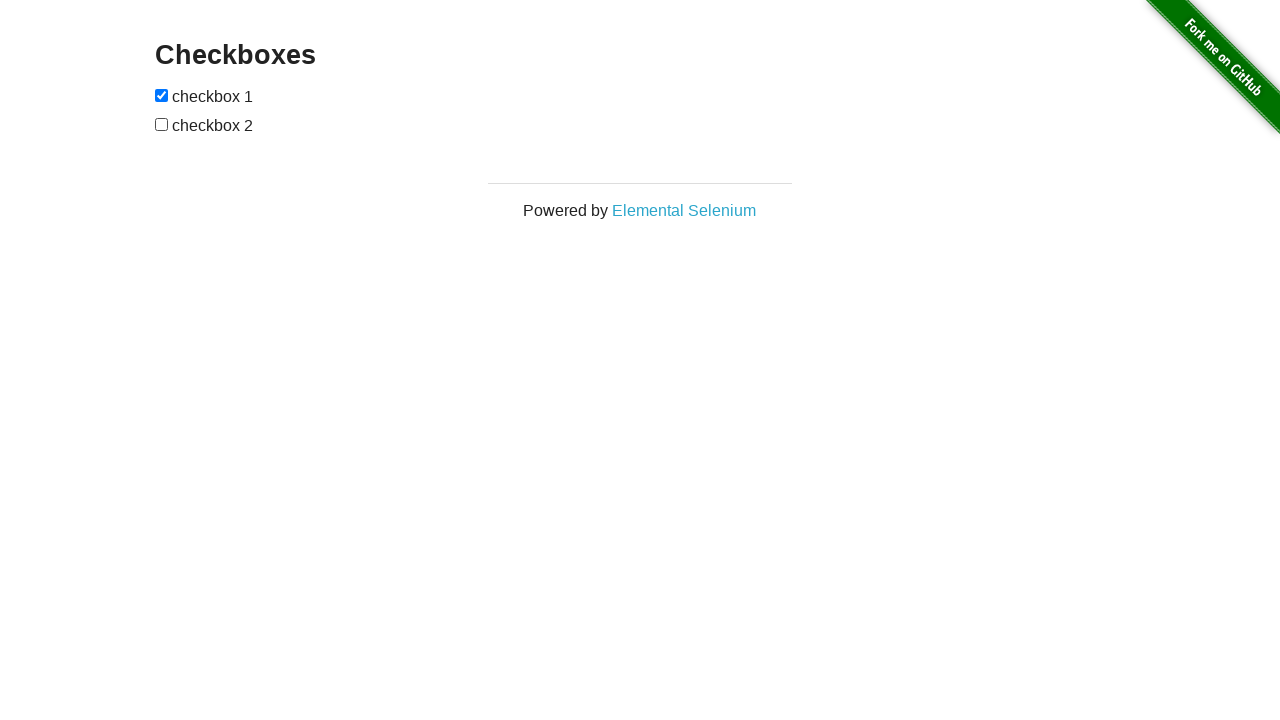

Verified first checkbox is checked
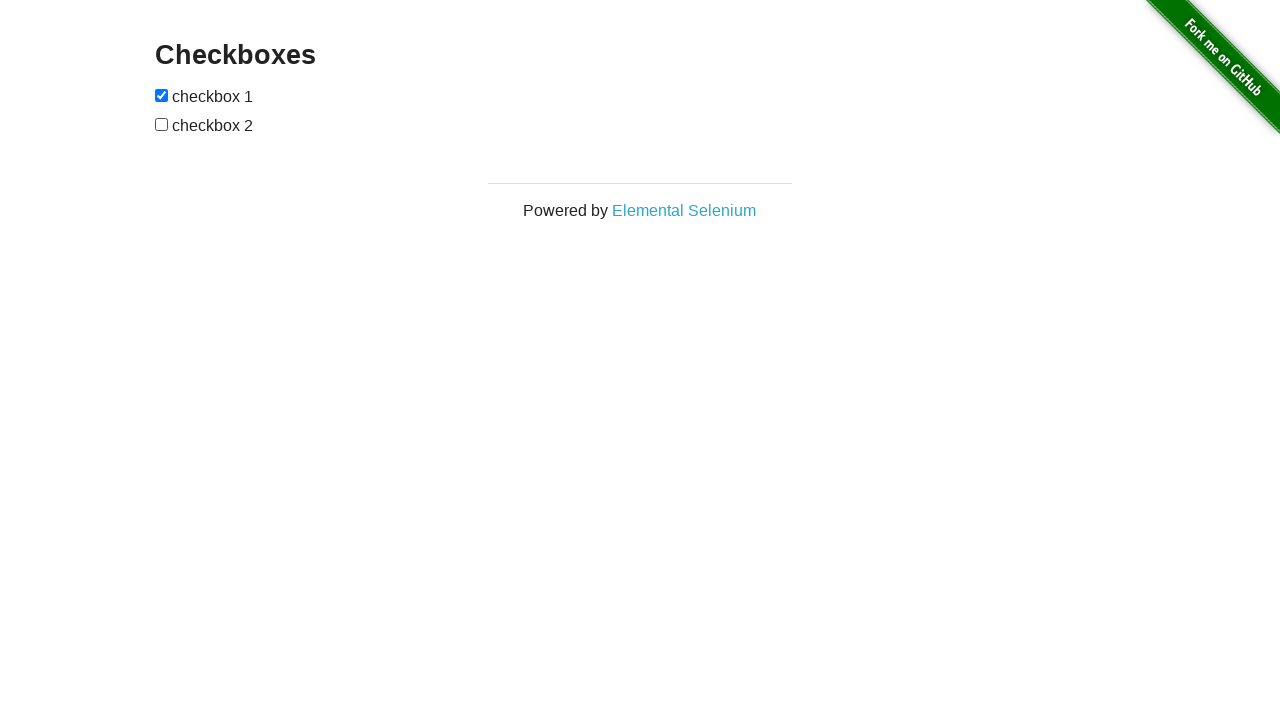

Verified second checkbox is not checked
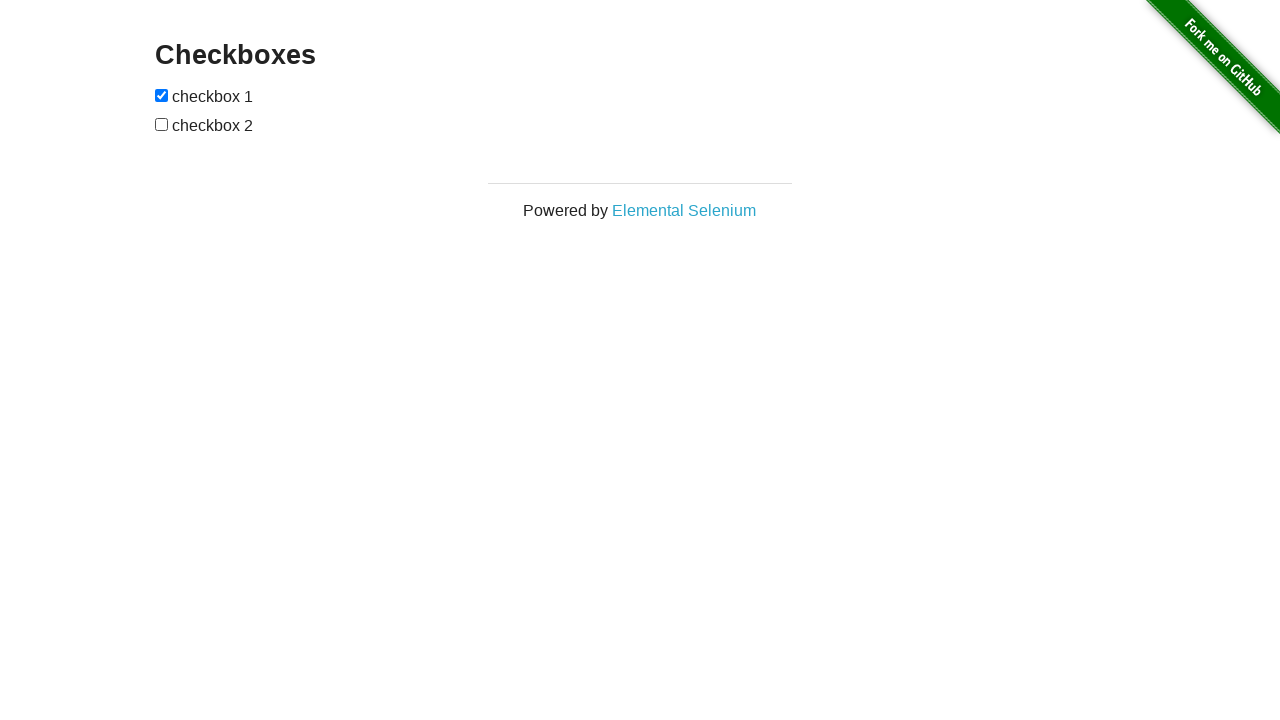

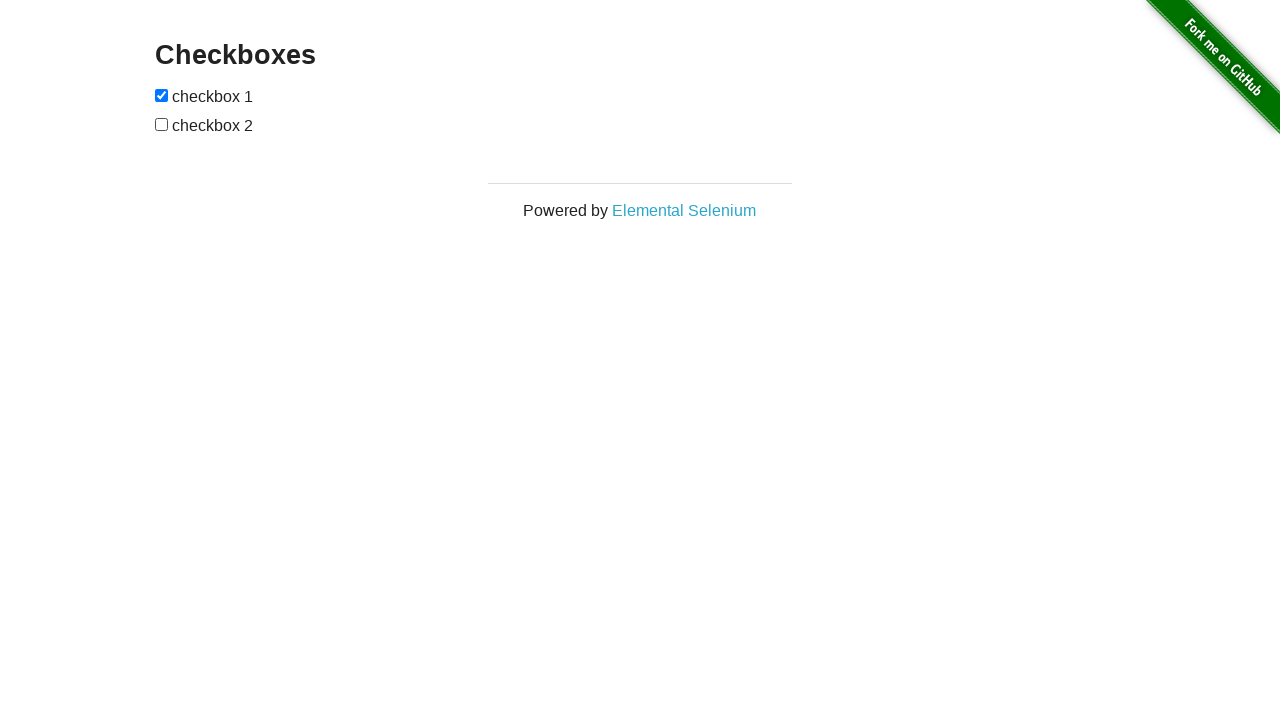